Tests dynamic loading example 2 by clicking start and waiting for content to appear

Starting URL: https://the-internet.herokuapp.com/

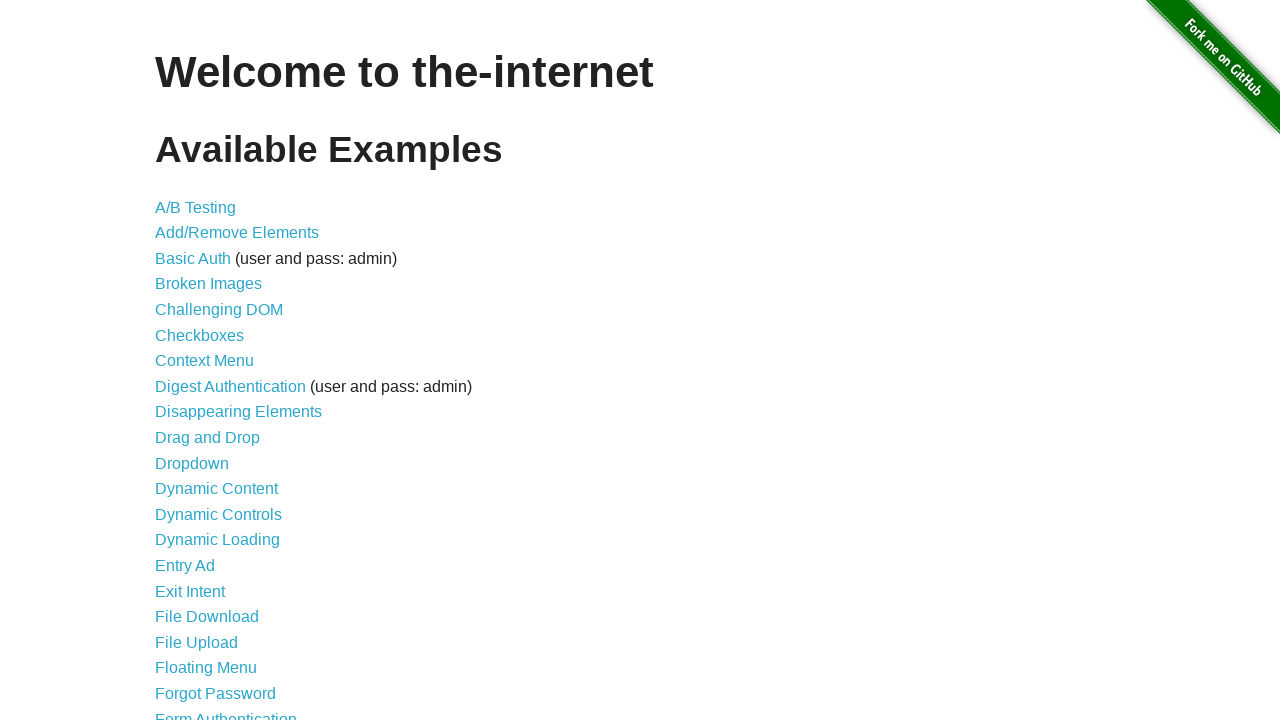

Clicked Dynamic Loading link at (218, 540) on text=Dynamic Loading
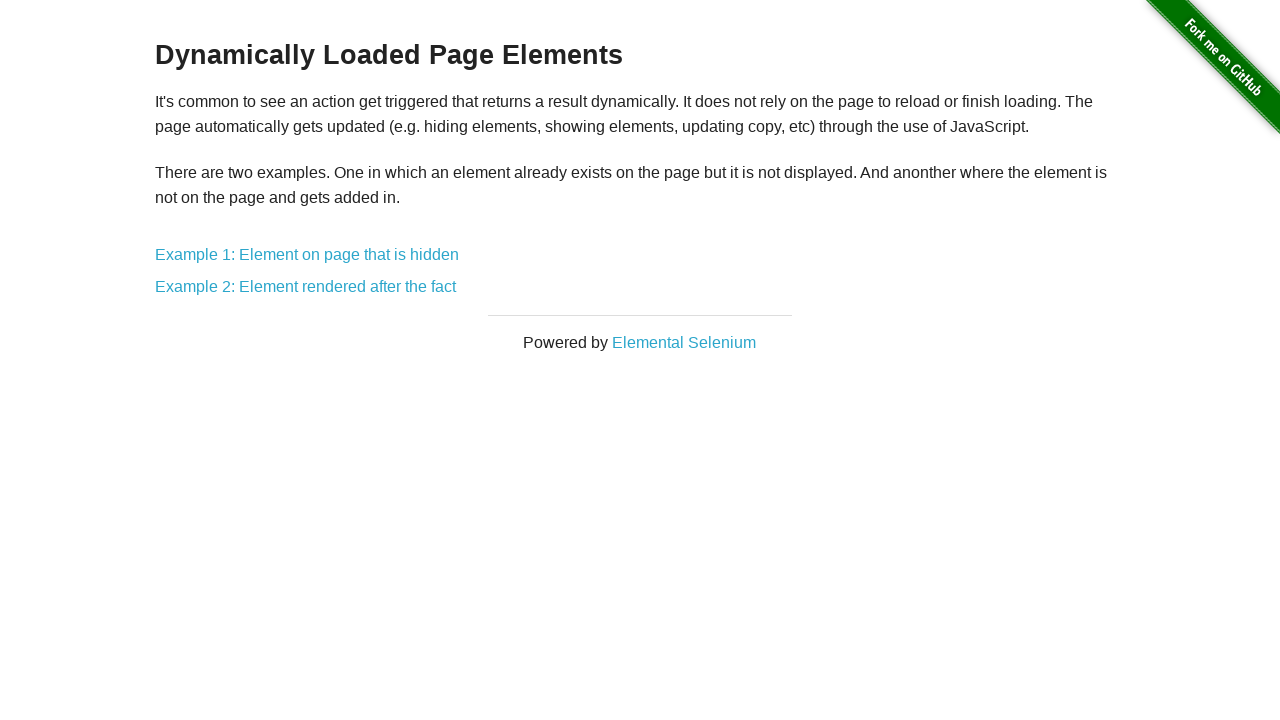

Clicked Example 2 link at (306, 287) on xpath=//*[@id="content"]/div/a[2]
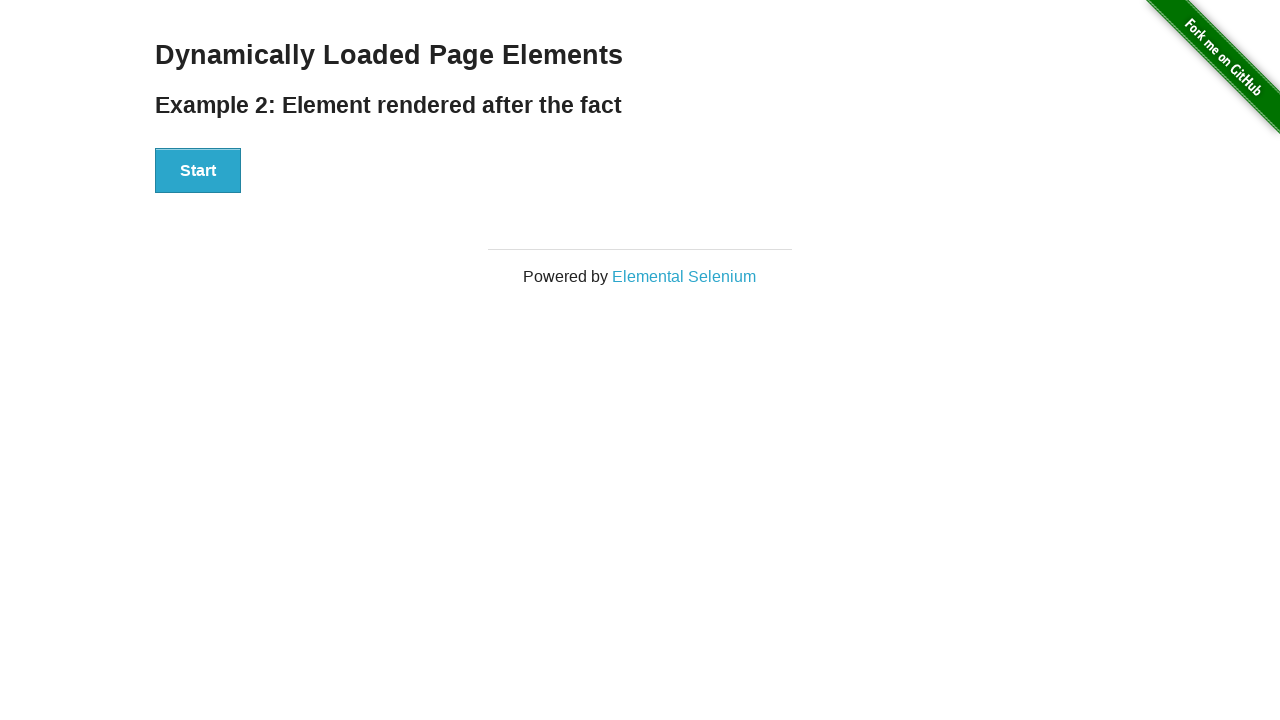

Clicked Start button to initiate dynamic loading at (198, 171) on xpath=//*[@id="start"]/button
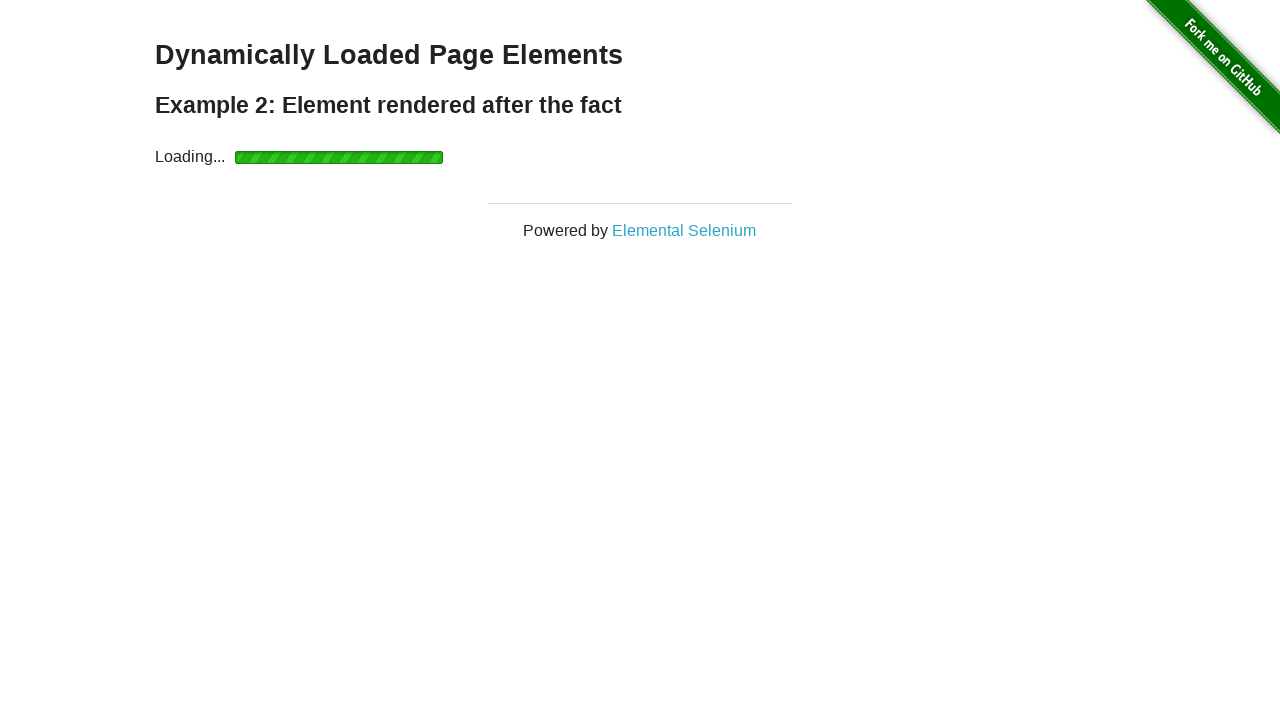

Network idle state reached after loading
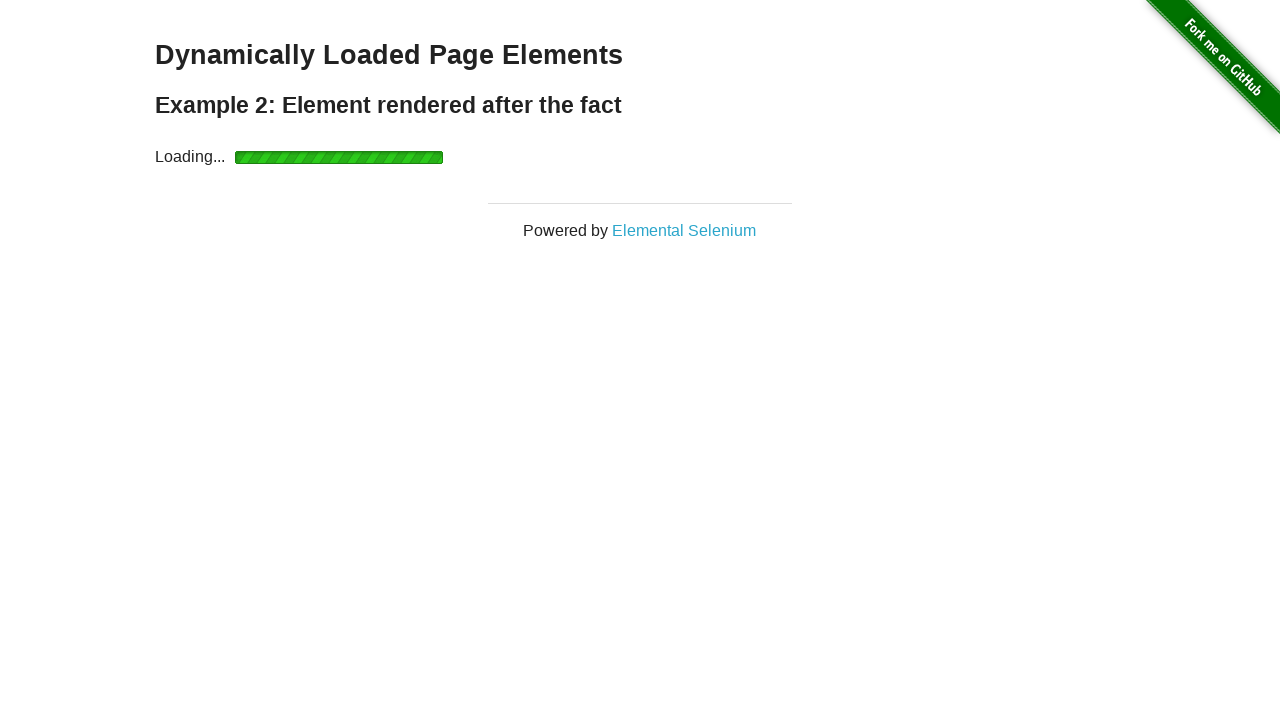

Finish text appeared, dynamic loading completed
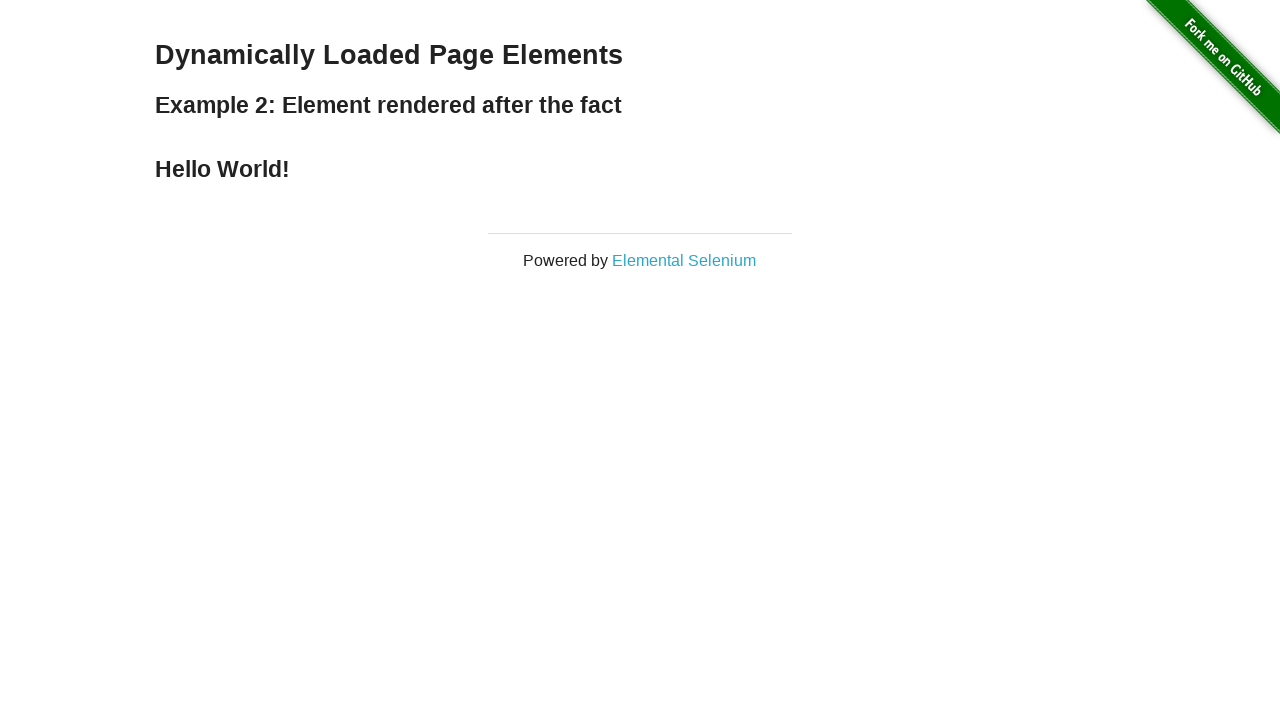

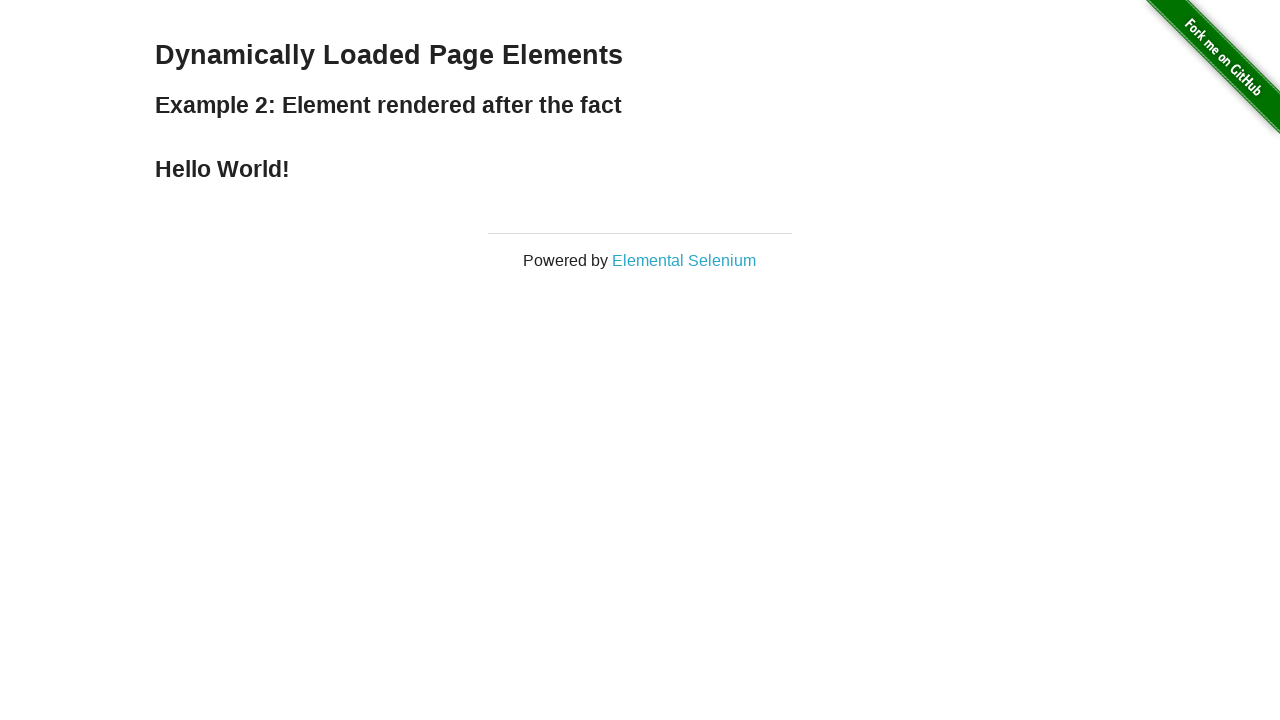